Tests iframe functionality by switching to frame1 and reading the heading text from within the frame

Starting URL: https://demoqa.com/frames

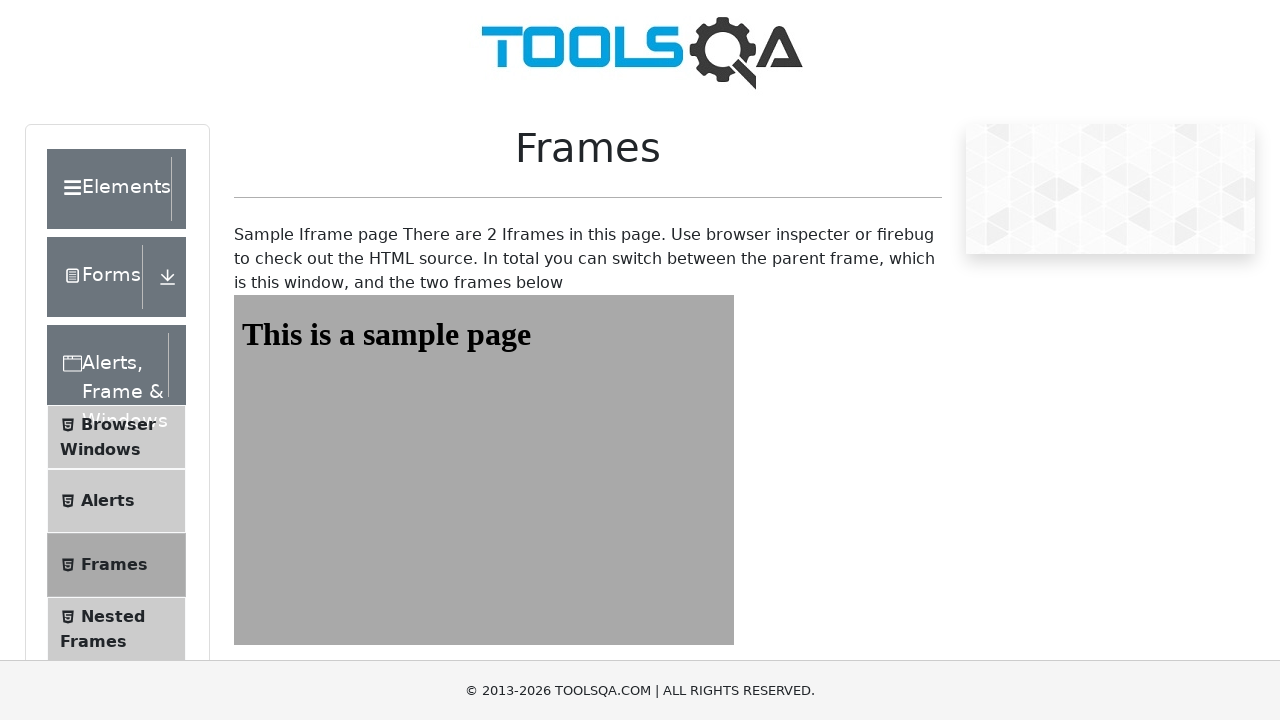

Navigated to https://demoqa.com/frames
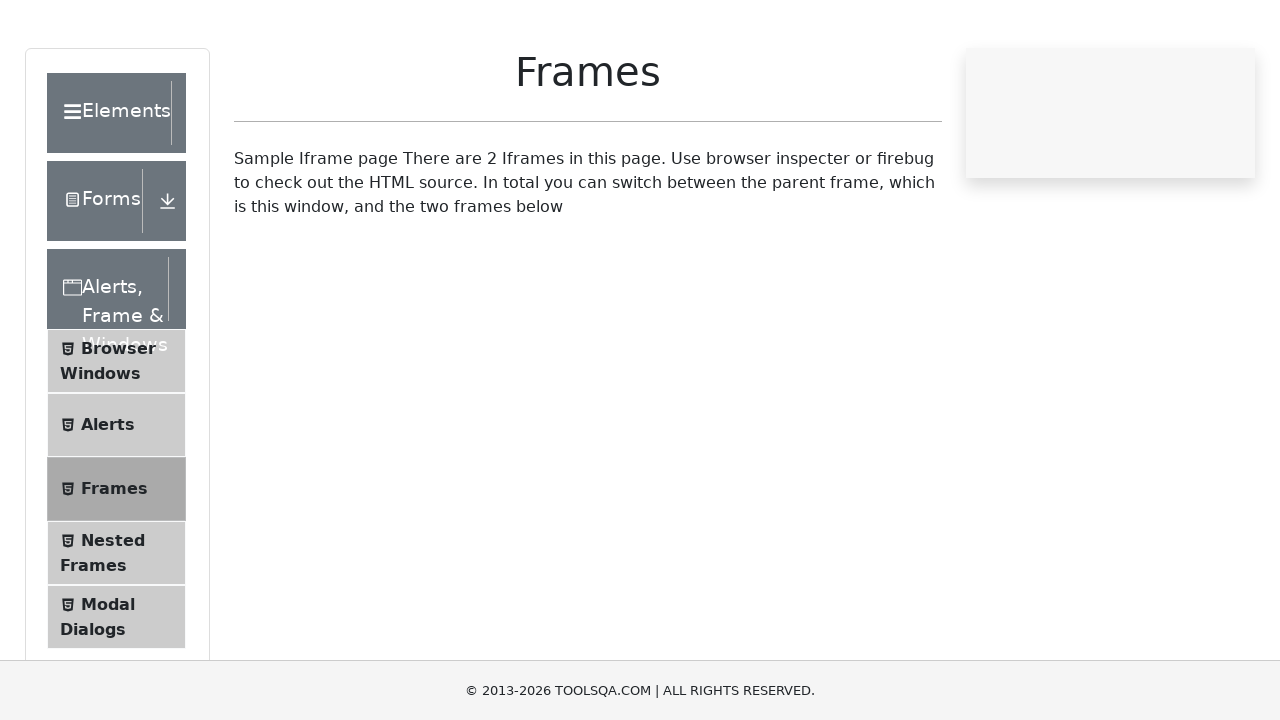

Located frame1
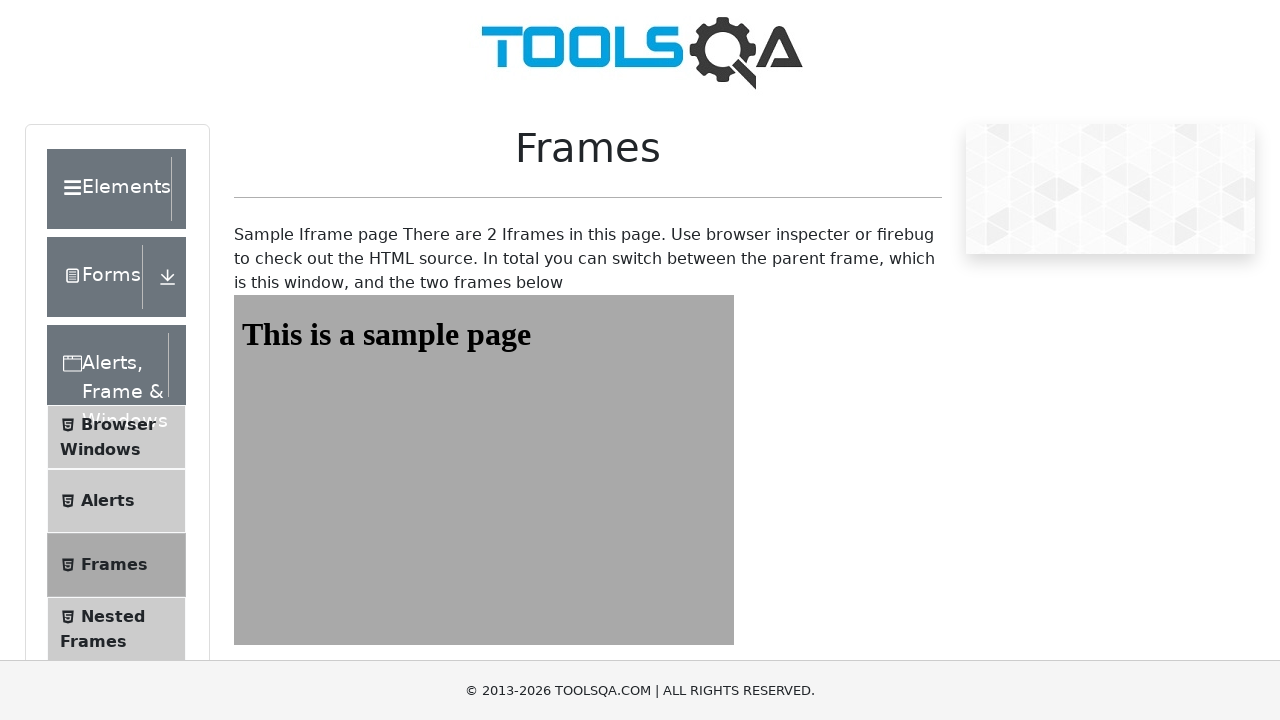

Retrieved heading text from frame1: This is a sample page
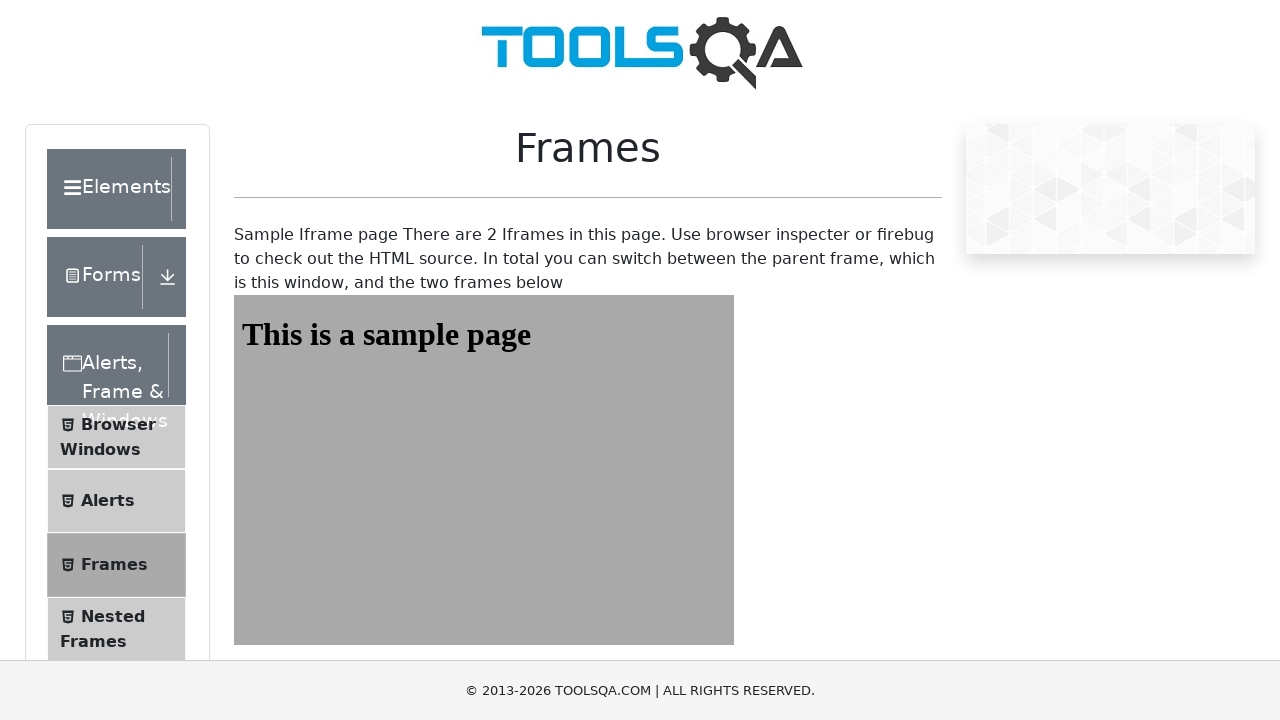

Printed heading text to console
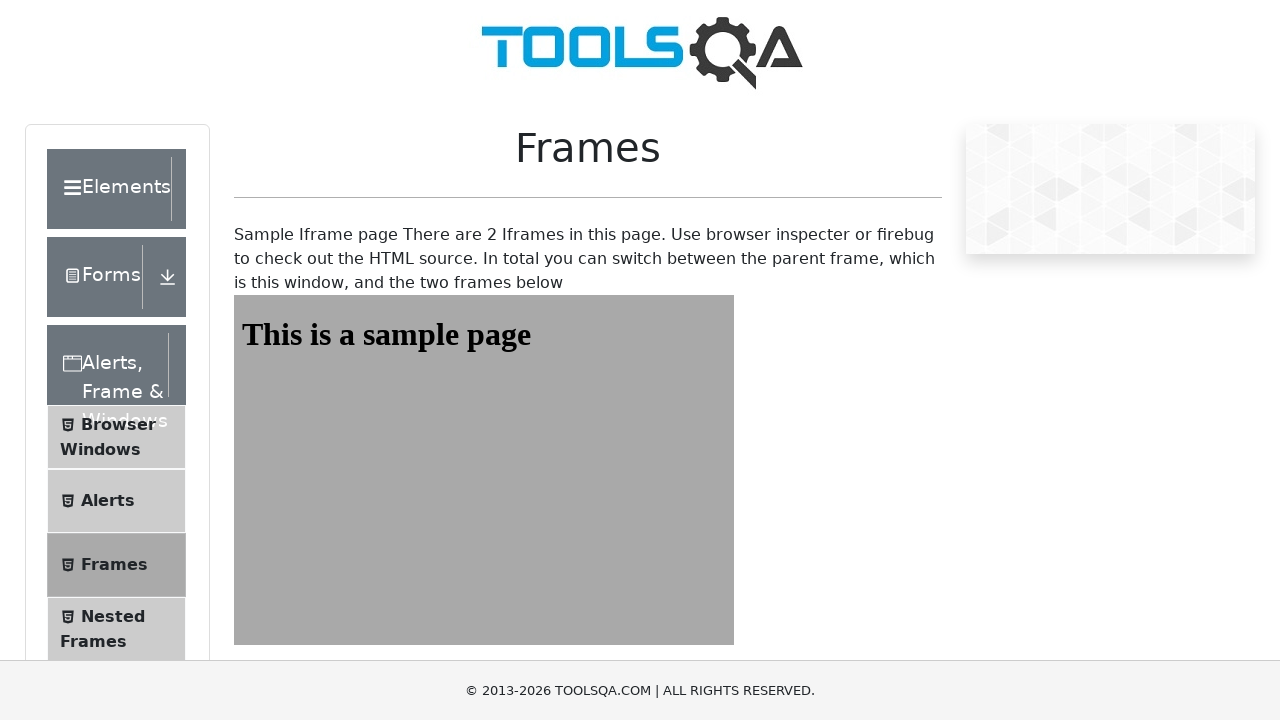

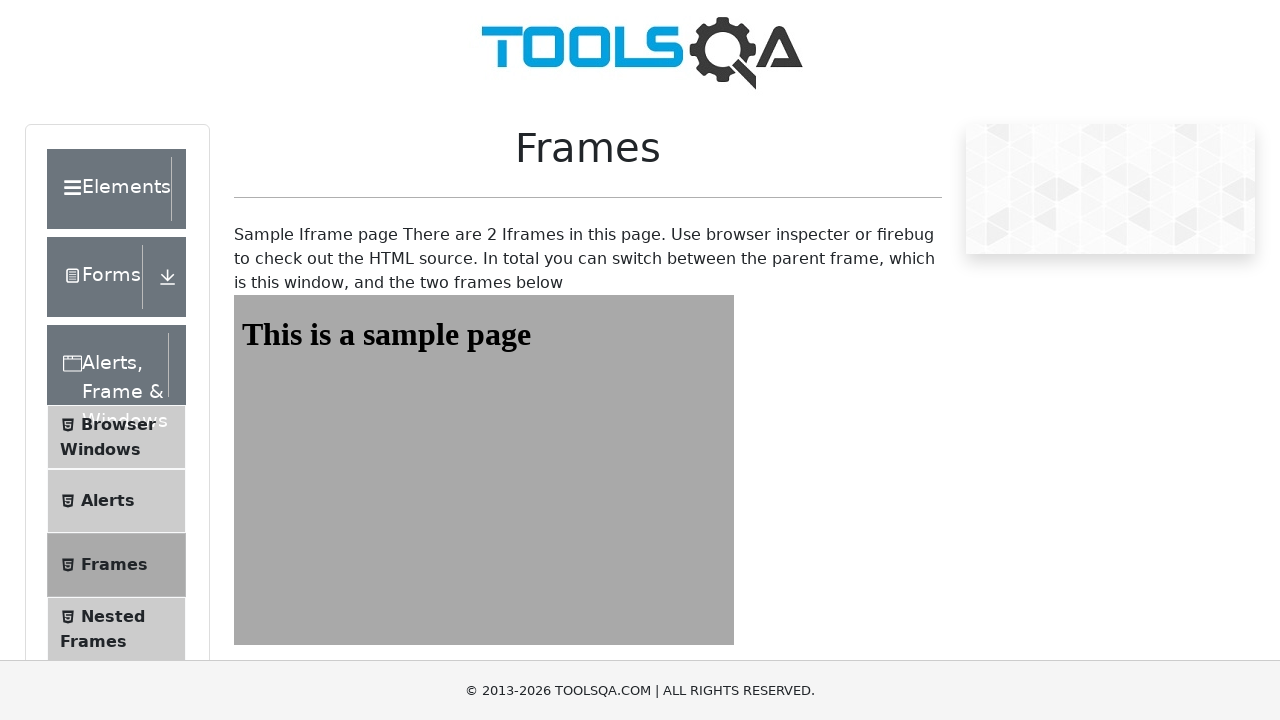